Tests navigation on the Freshworks website by waiting for the Support link to be clickable and then clicking it to navigate to the support page.

Starting URL: https://www.freshworks.com/

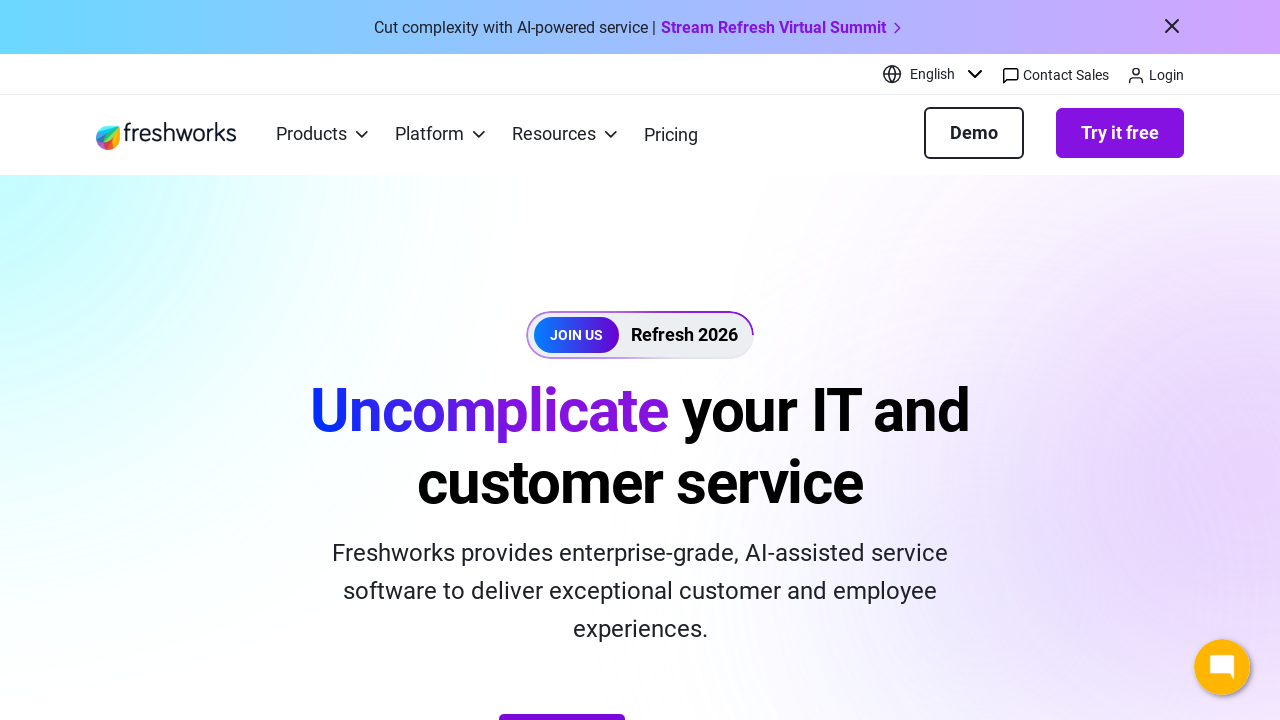

Waited for Support link to become visible
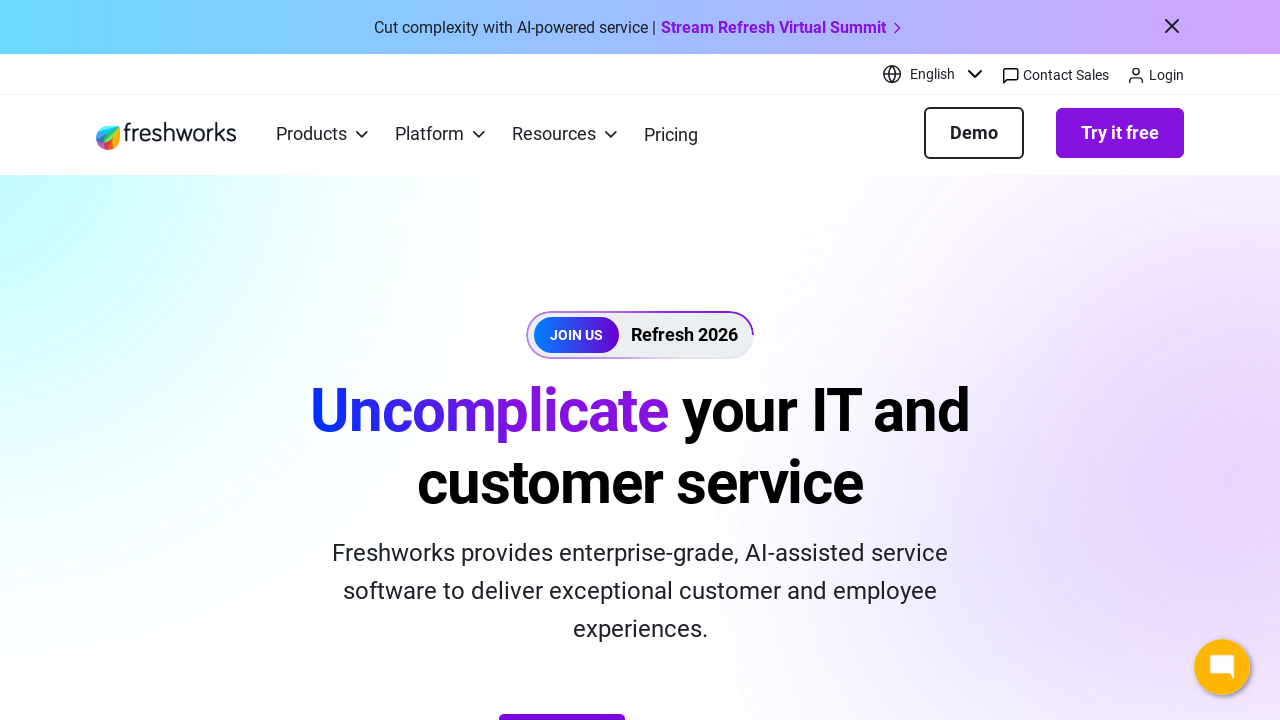

Clicked Support link to navigate to support page at (489, 362) on a:has-text('Support')
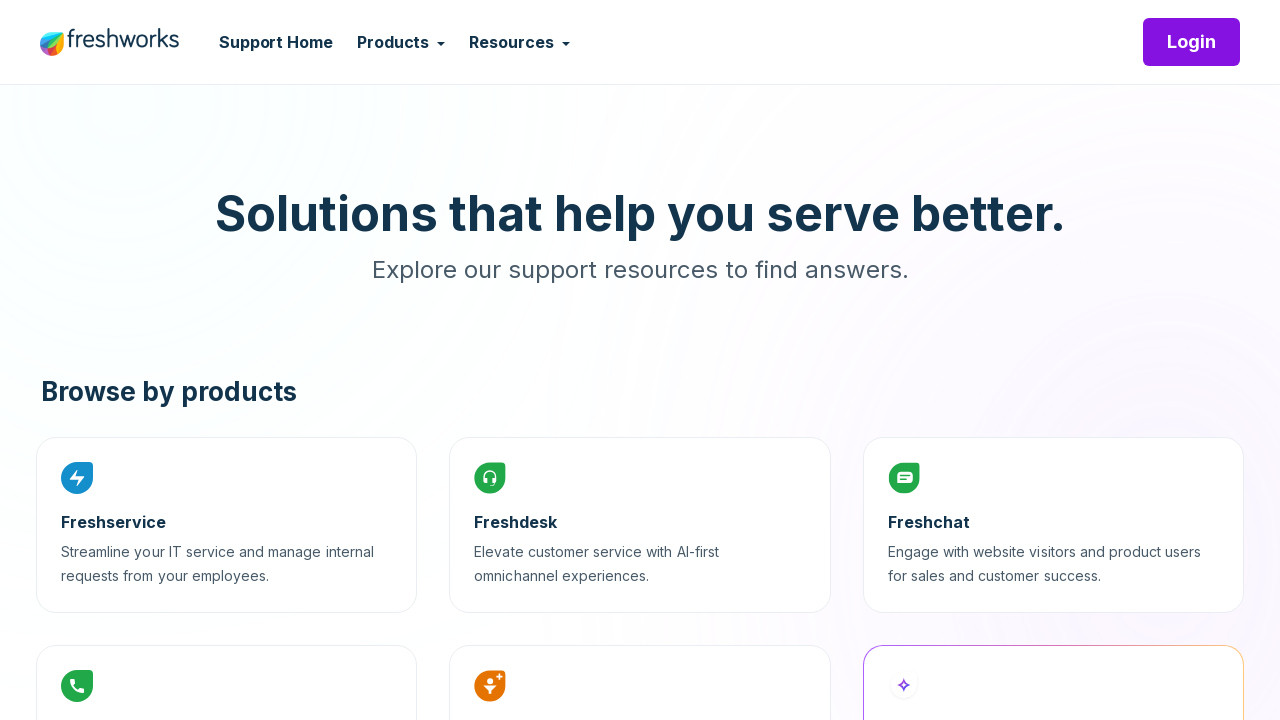

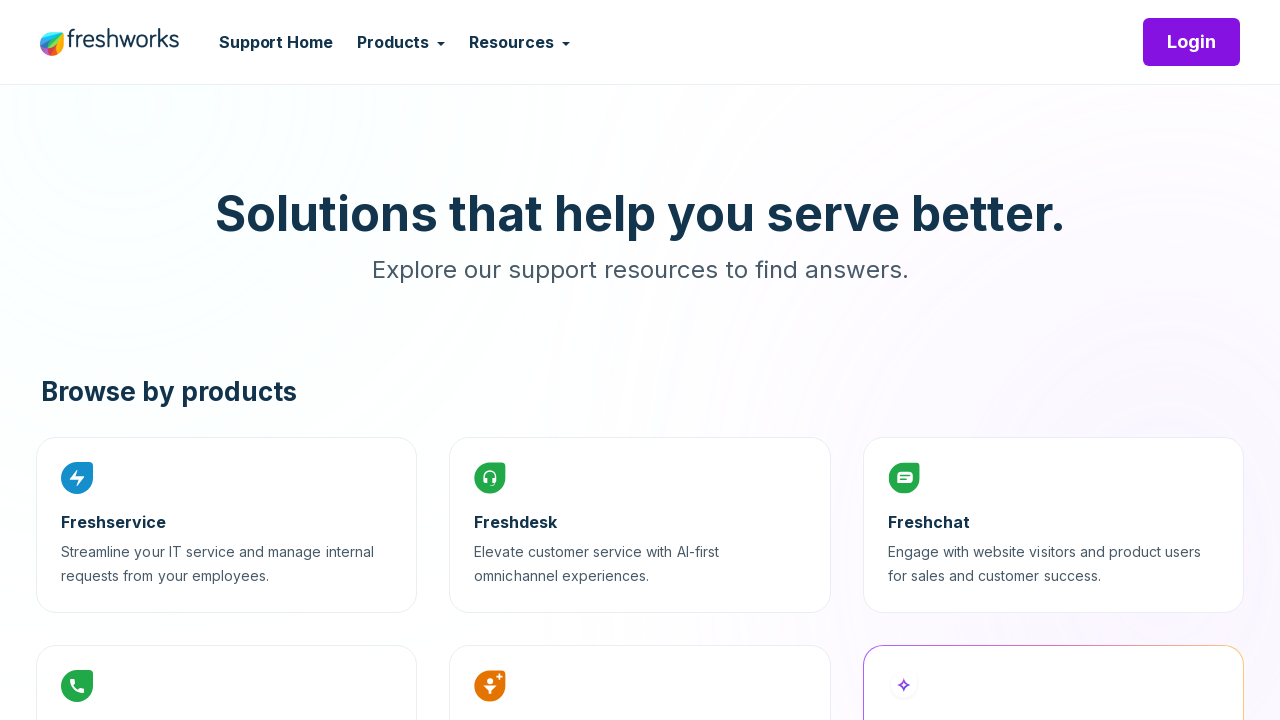